Tests adding multiple notes to a simple notes application by filling in title and details fields and clicking the add button for each note.

Starting URL: https://testpages.eviltester.com/styled/apps/notes/simplenotes.html

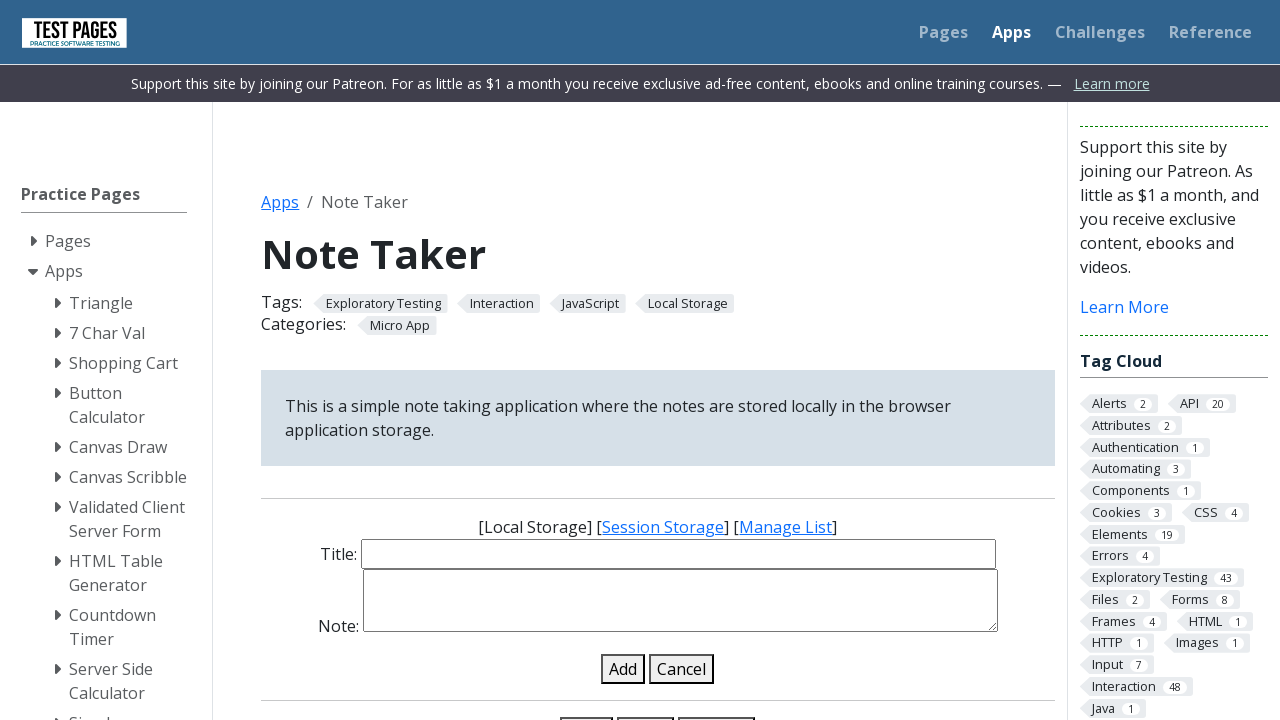

Filled note title field with 'Meeting Notes' on #note-title-input
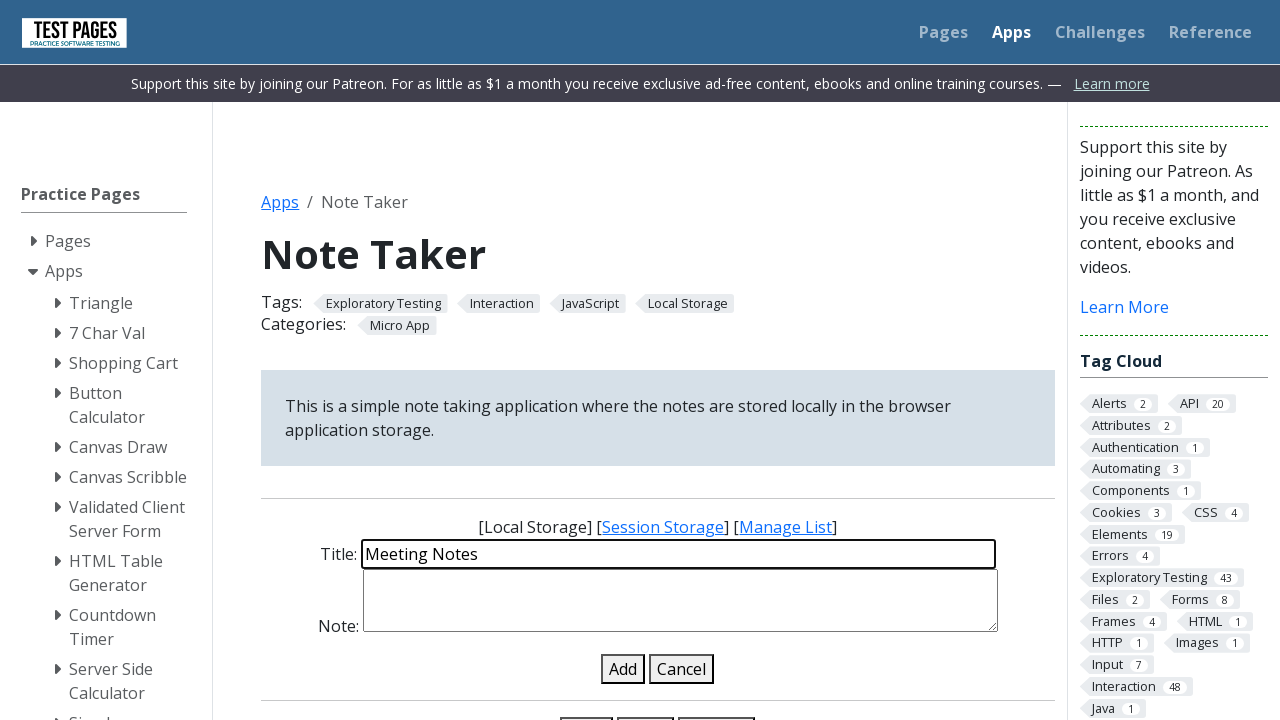

Filled note details field with 'Discuss Q4 planning with the team' on #note-details-input
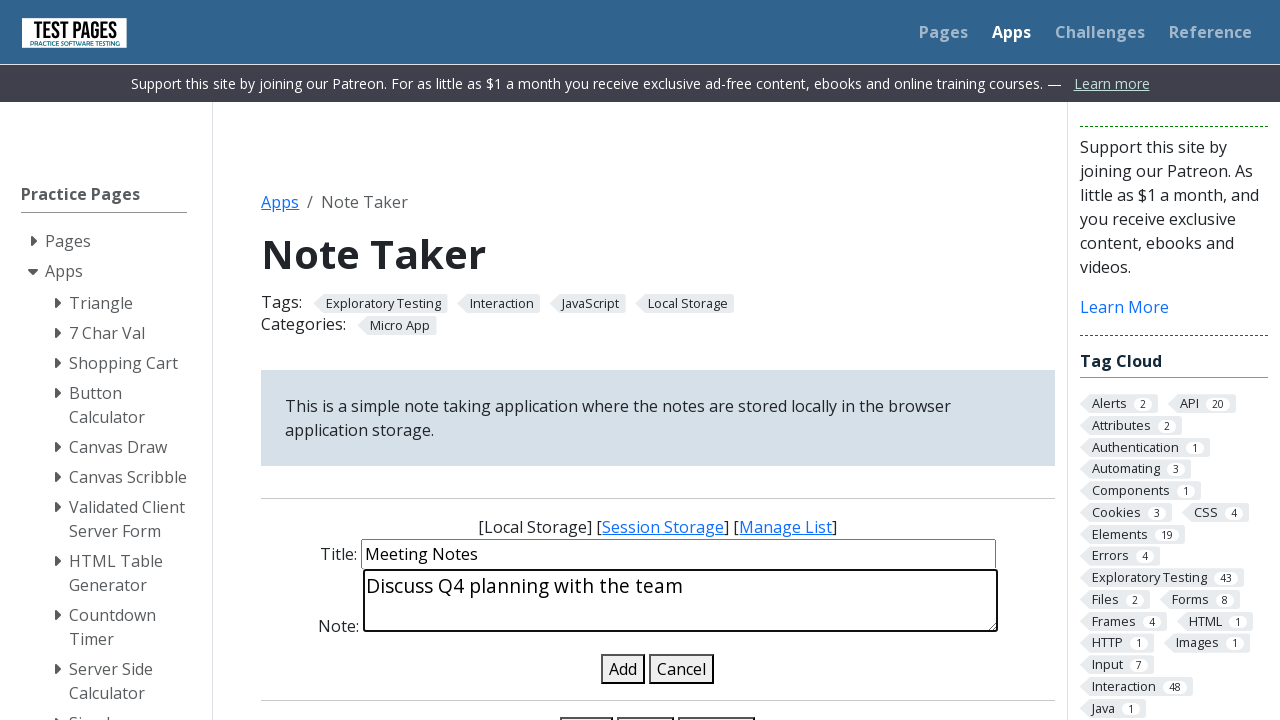

Clicked add note button to save note 'Meeting Notes' at (623, 669) on #add-note
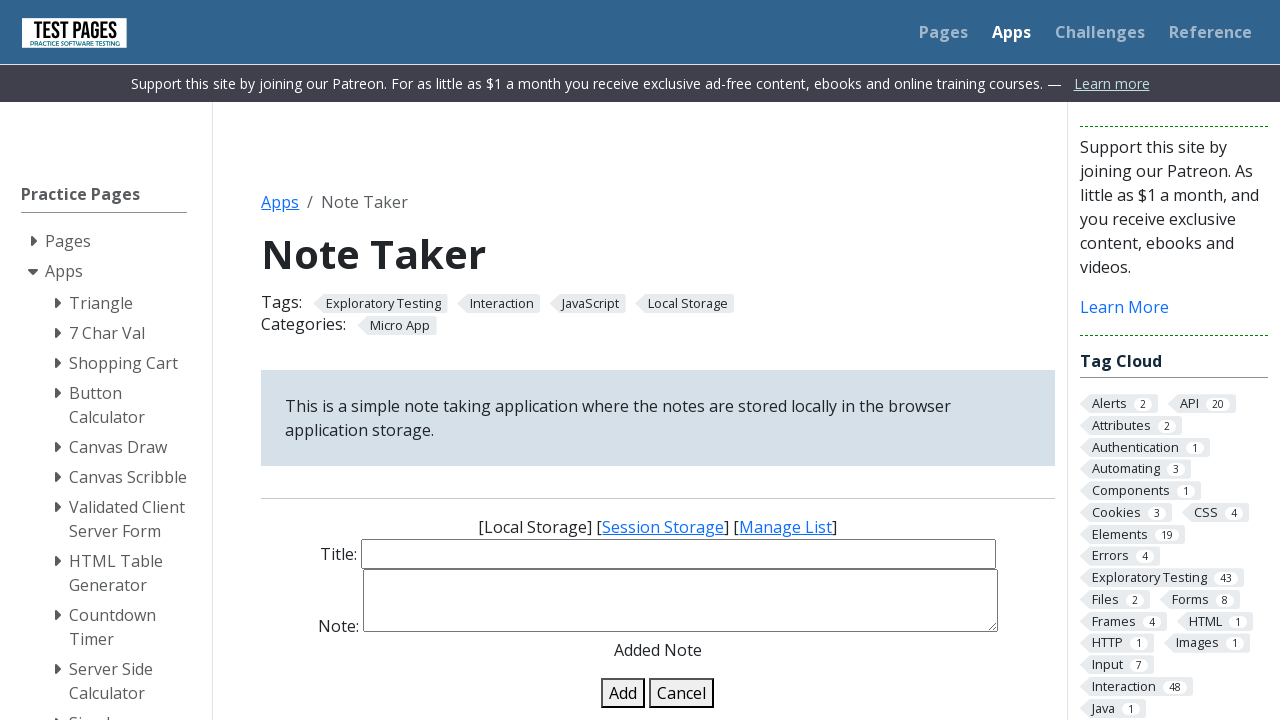

Filled note title field with 'Shopping List' on #note-title-input
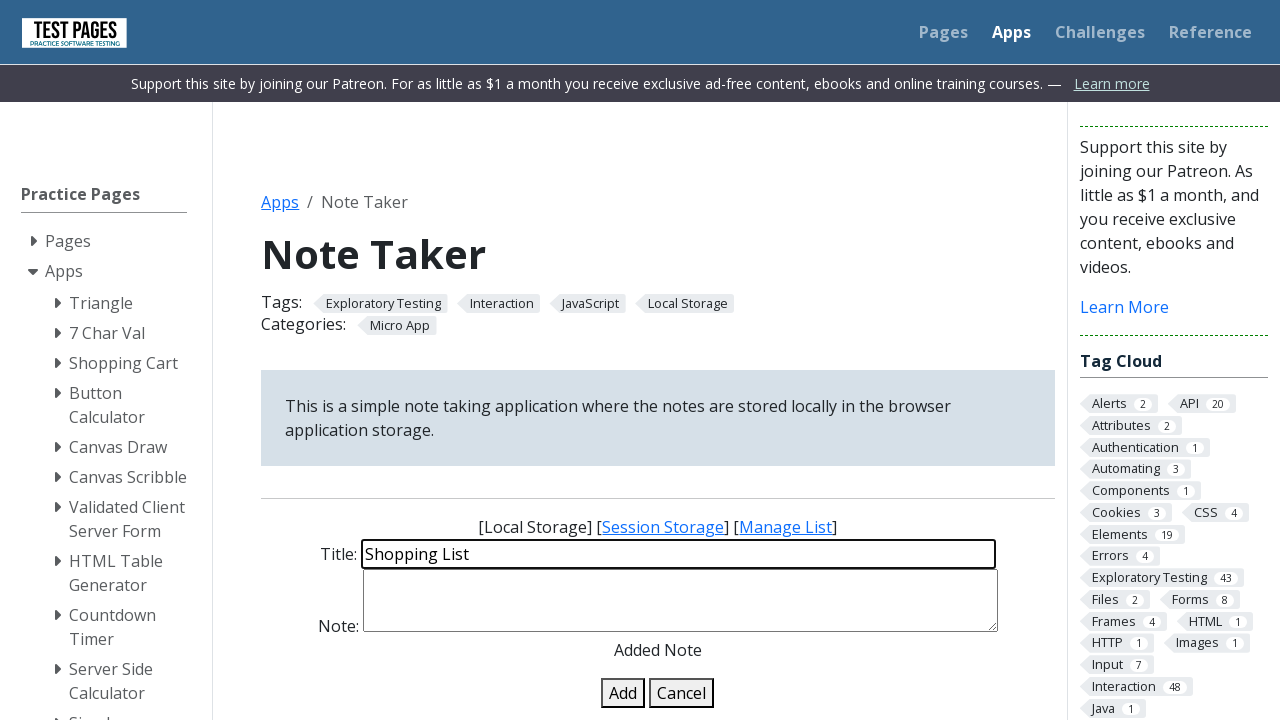

Filled note details field with 'Milk, bread, eggs, and vegetables' on #note-details-input
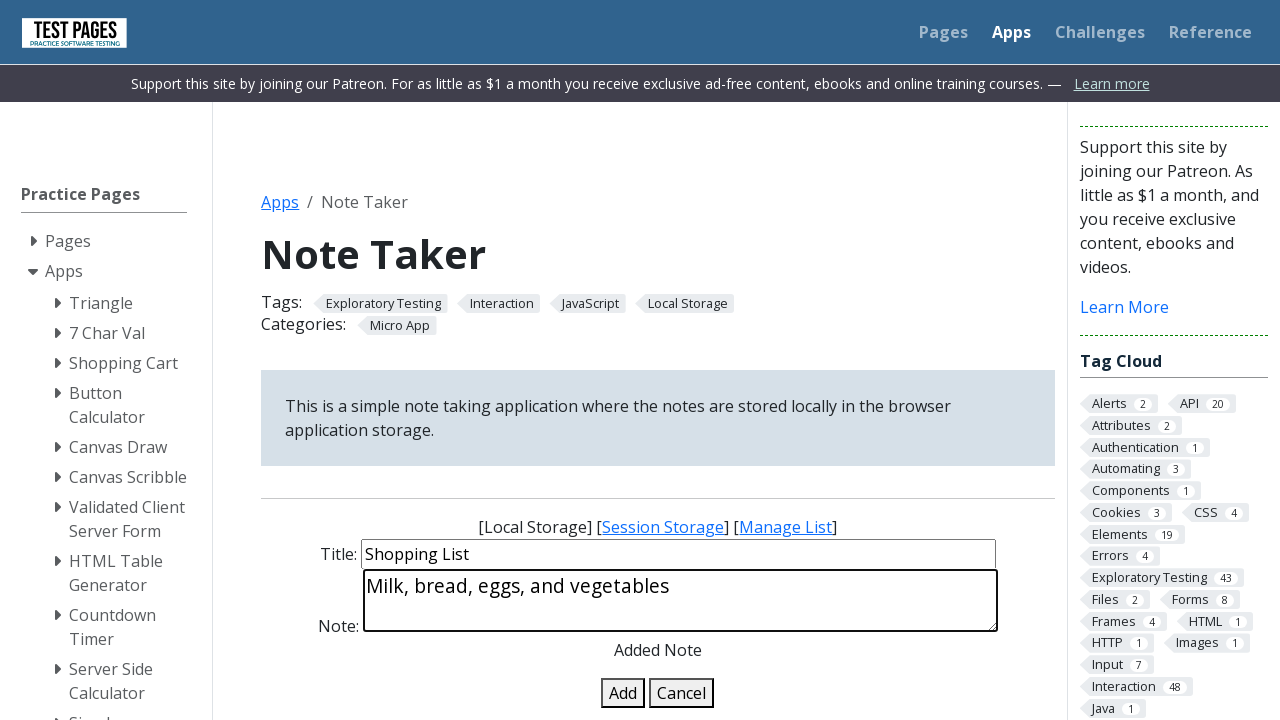

Clicked add note button to save note 'Shopping List' at (623, 693) on #add-note
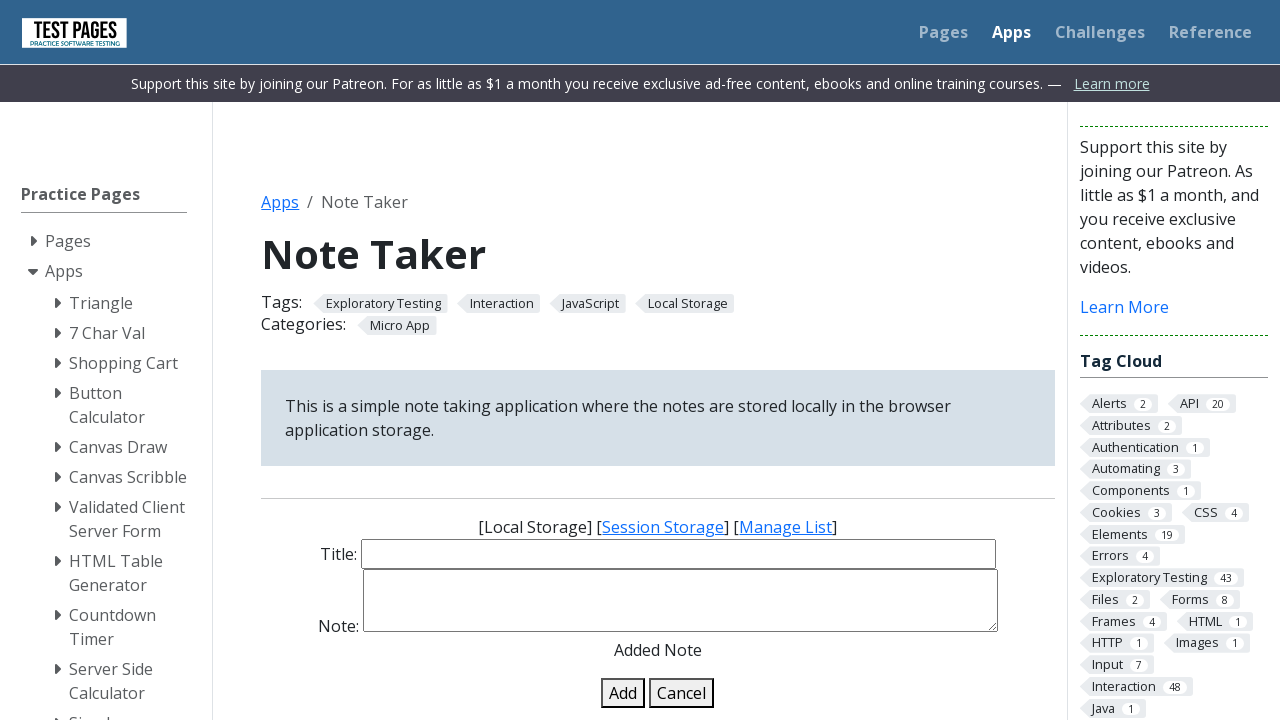

Filled note title field with 'Project Ideas' on #note-title-input
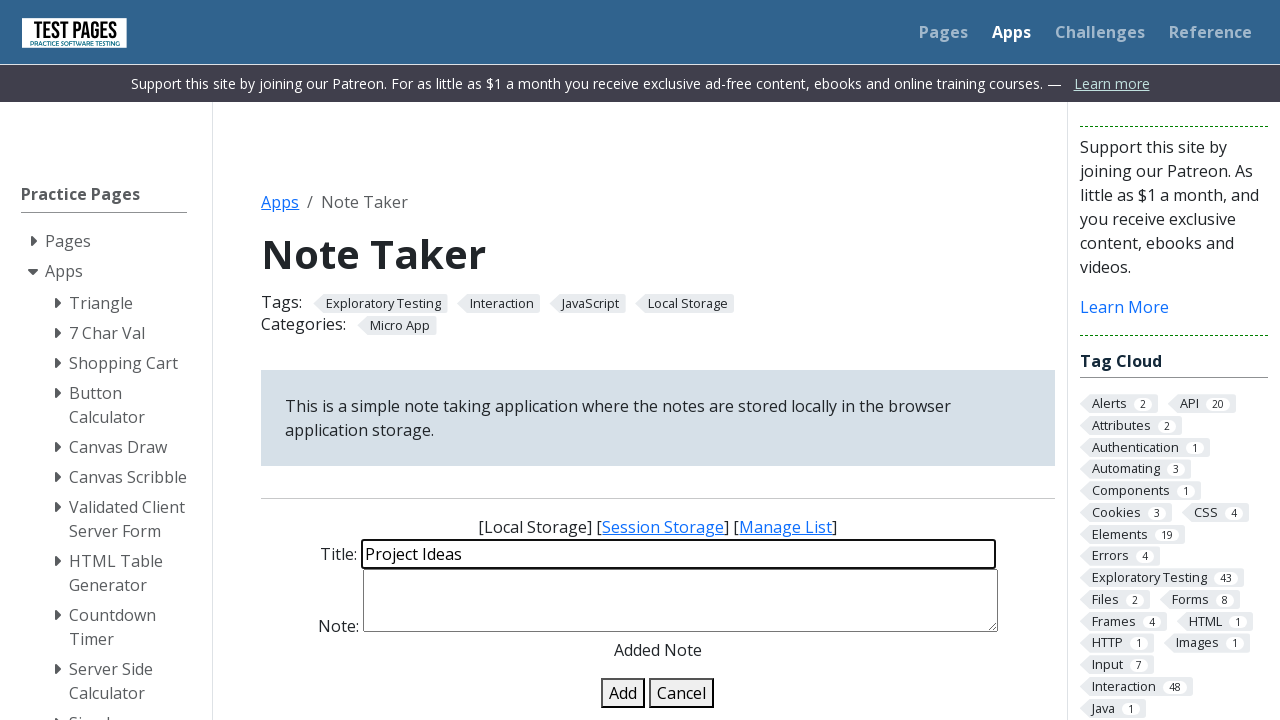

Filled note details field with 'Build a weather app with Python' on #note-details-input
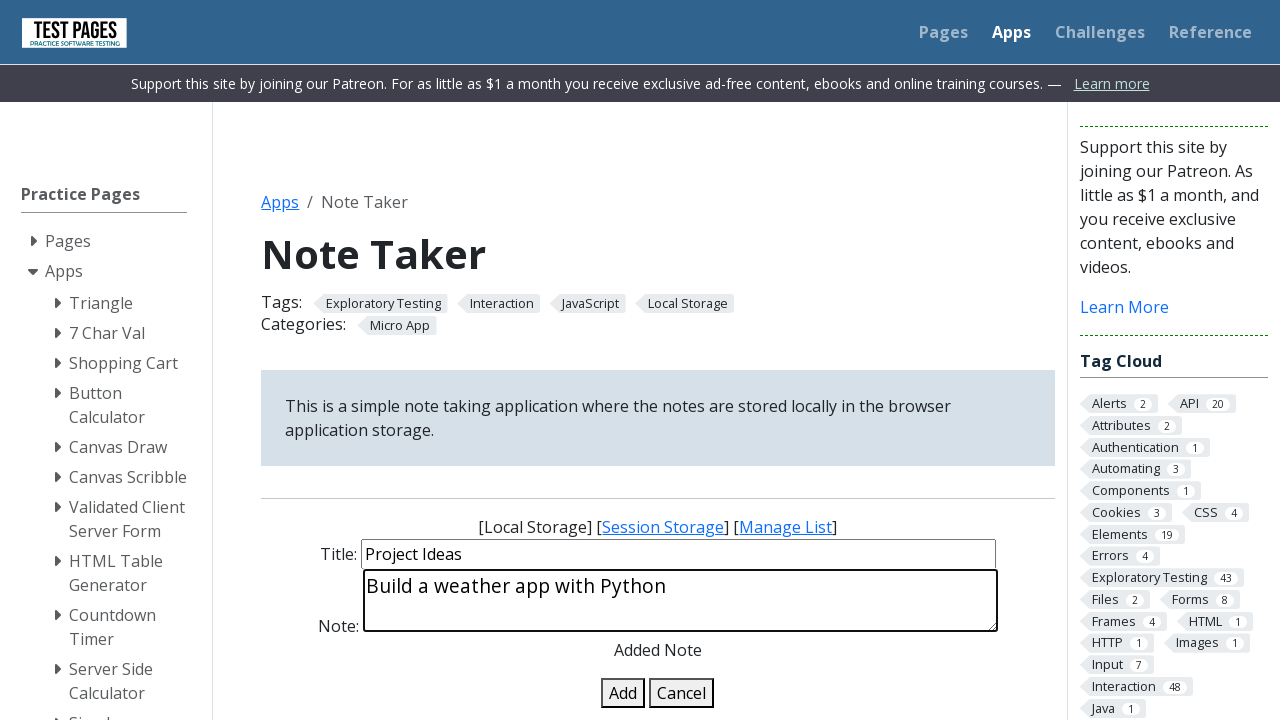

Clicked add note button to save note 'Project Ideas' at (623, 693) on #add-note
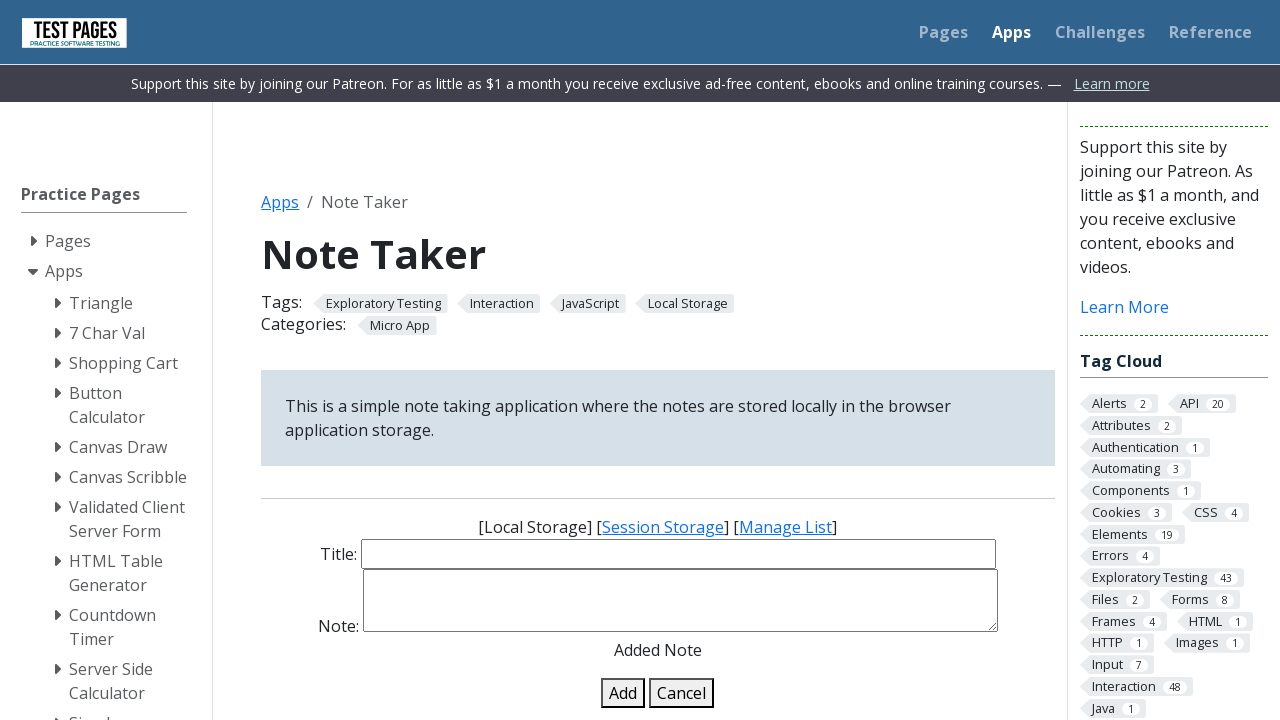

Filled note title field with 'Book Recommendations' on #note-title-input
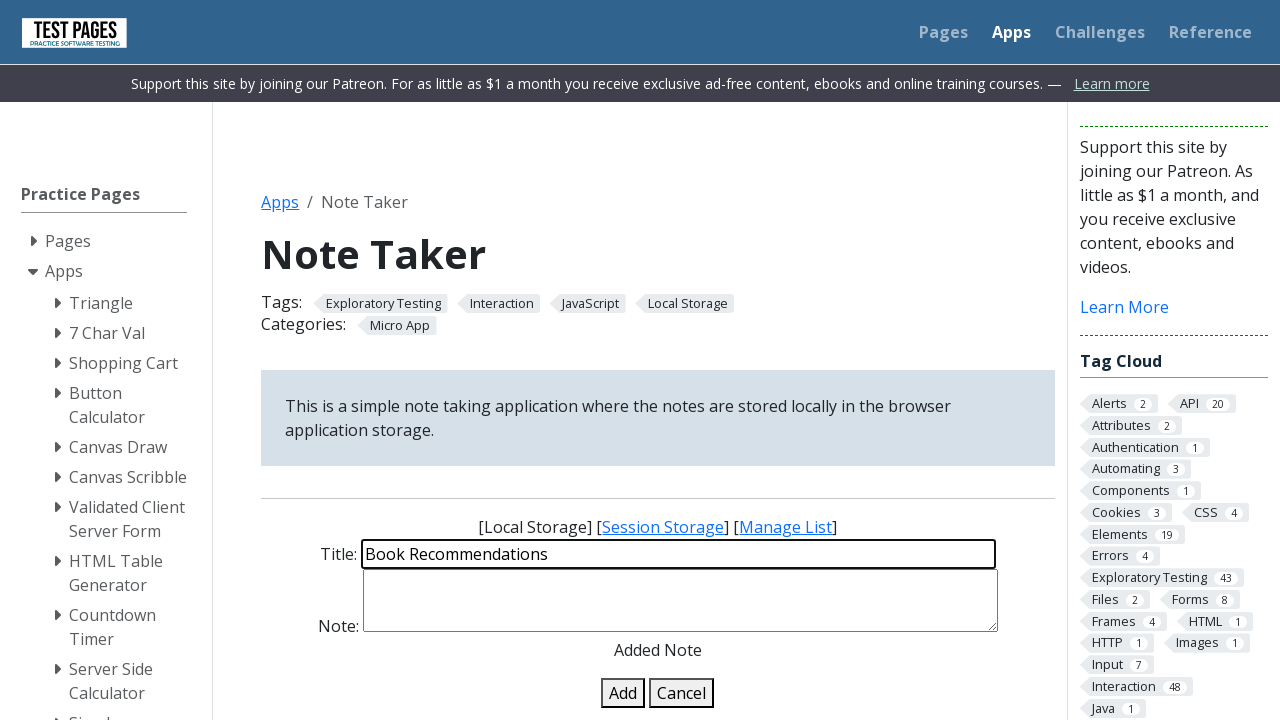

Filled note details field with 'The Pragmatic Programmer, Clean Code' on #note-details-input
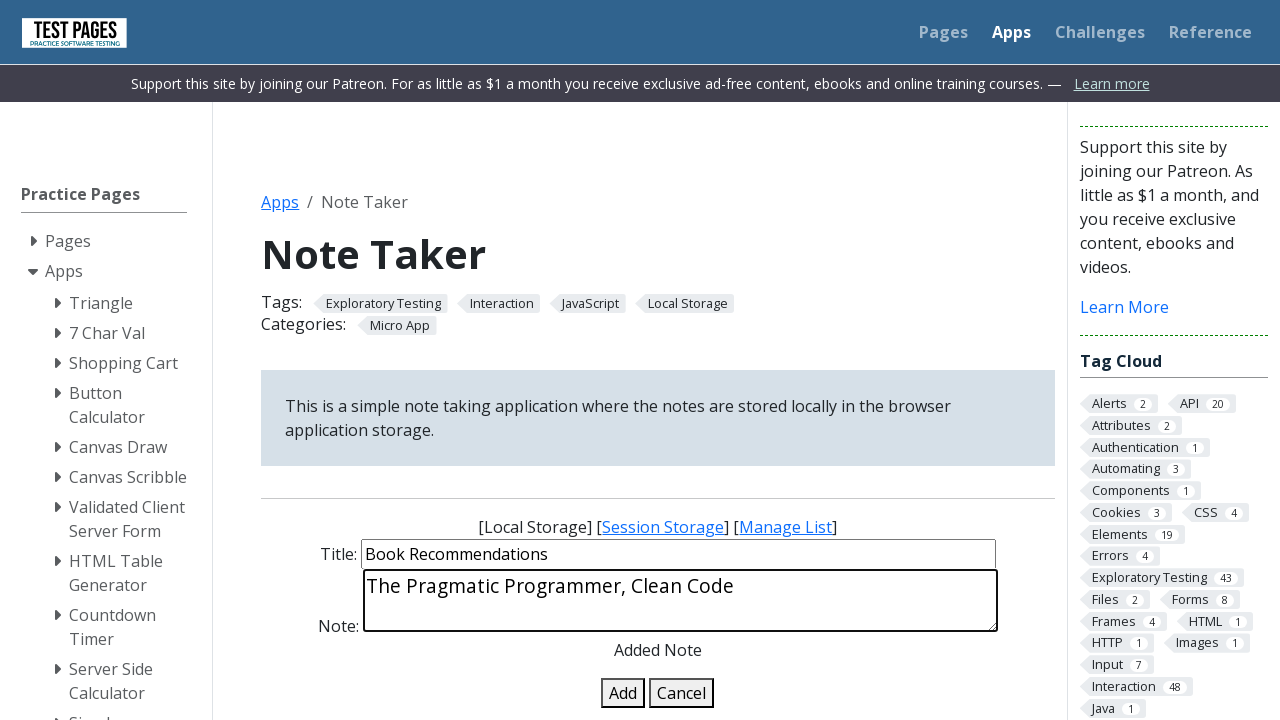

Clicked add note button to save note 'Book Recommendations' at (623, 693) on #add-note
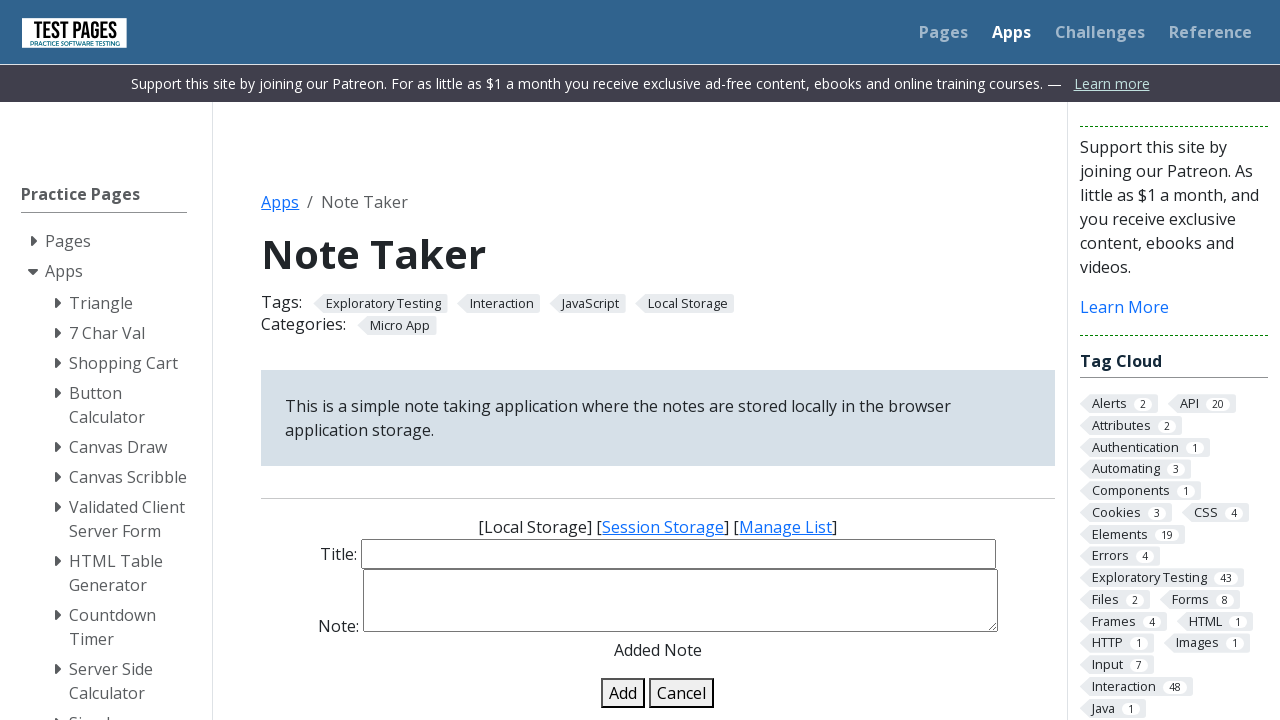

Filled note title field with 'Workout Plan' on #note-title-input
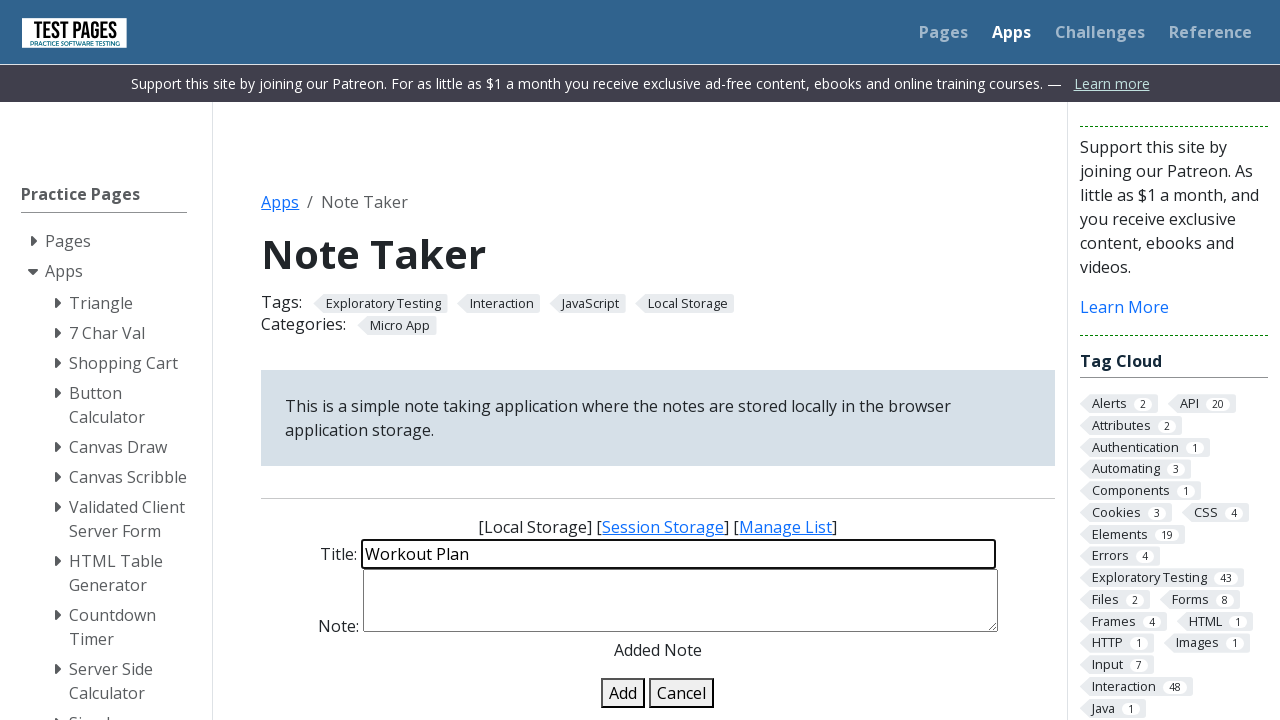

Filled note details field with 'Monday: cardio, Wednesday: strength training' on #note-details-input
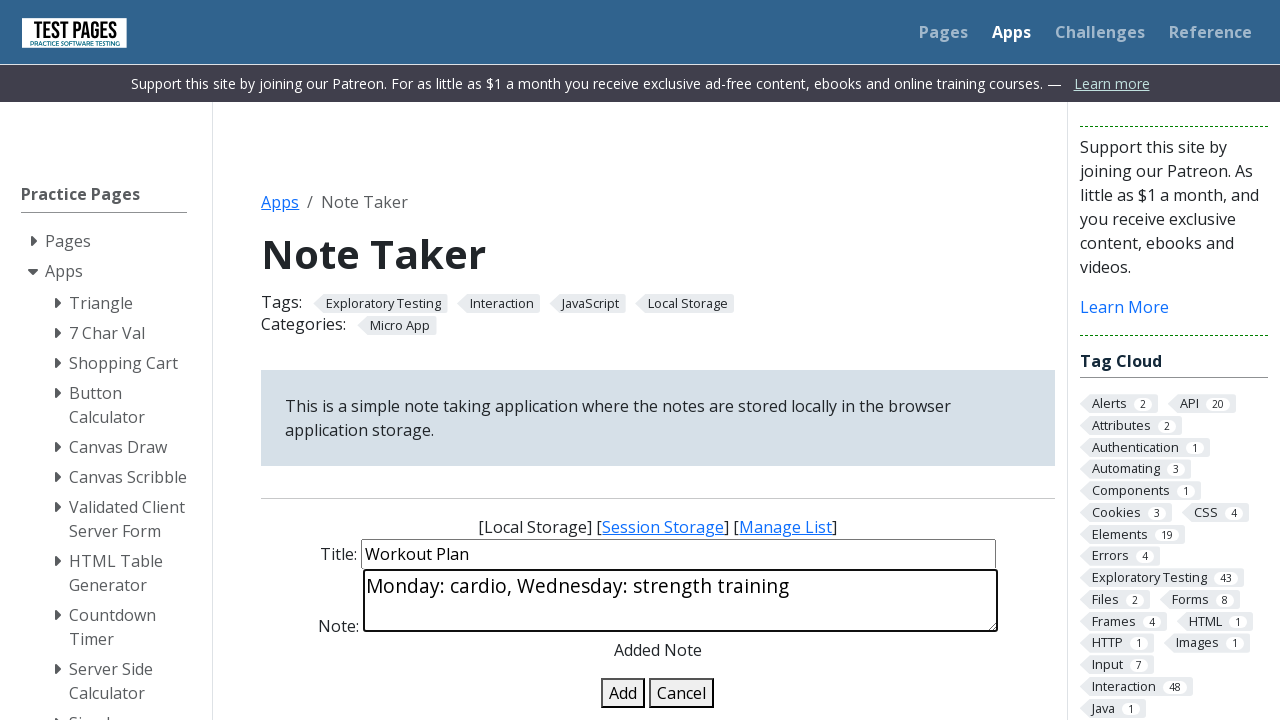

Clicked add note button to save note 'Workout Plan' at (623, 693) on #add-note
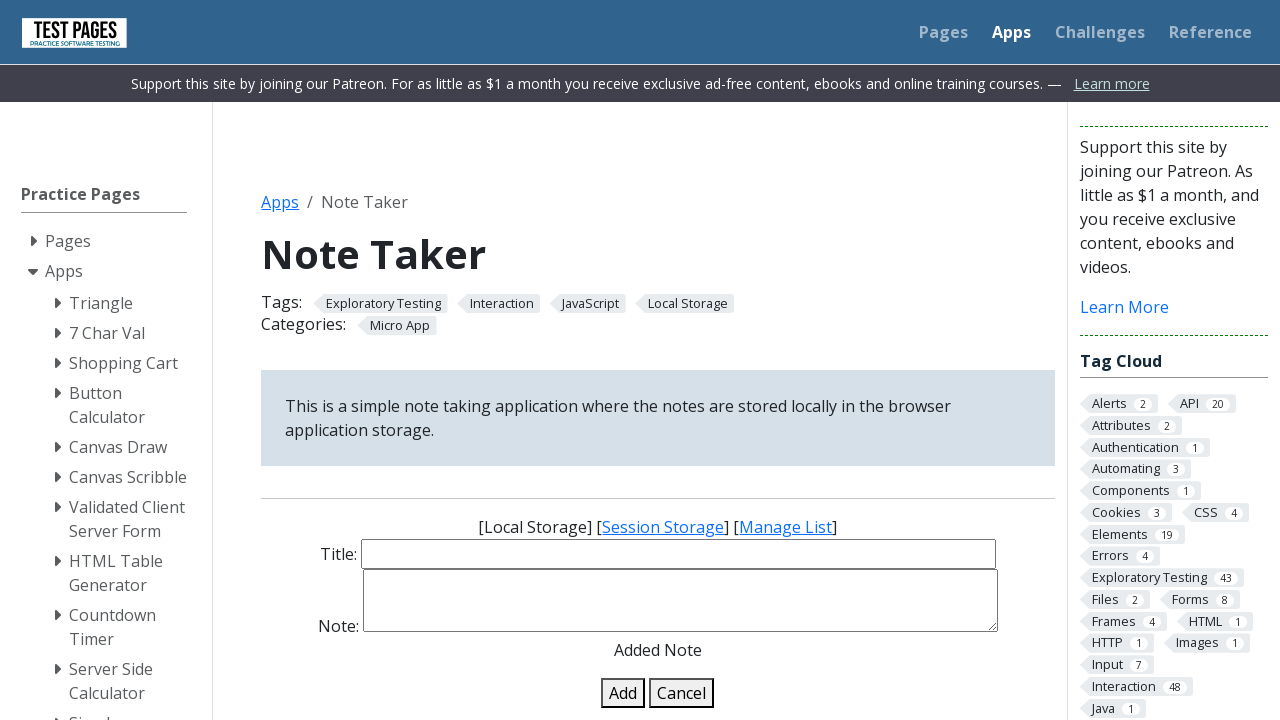

Filled note title field with 'Travel Plans' on #note-title-input
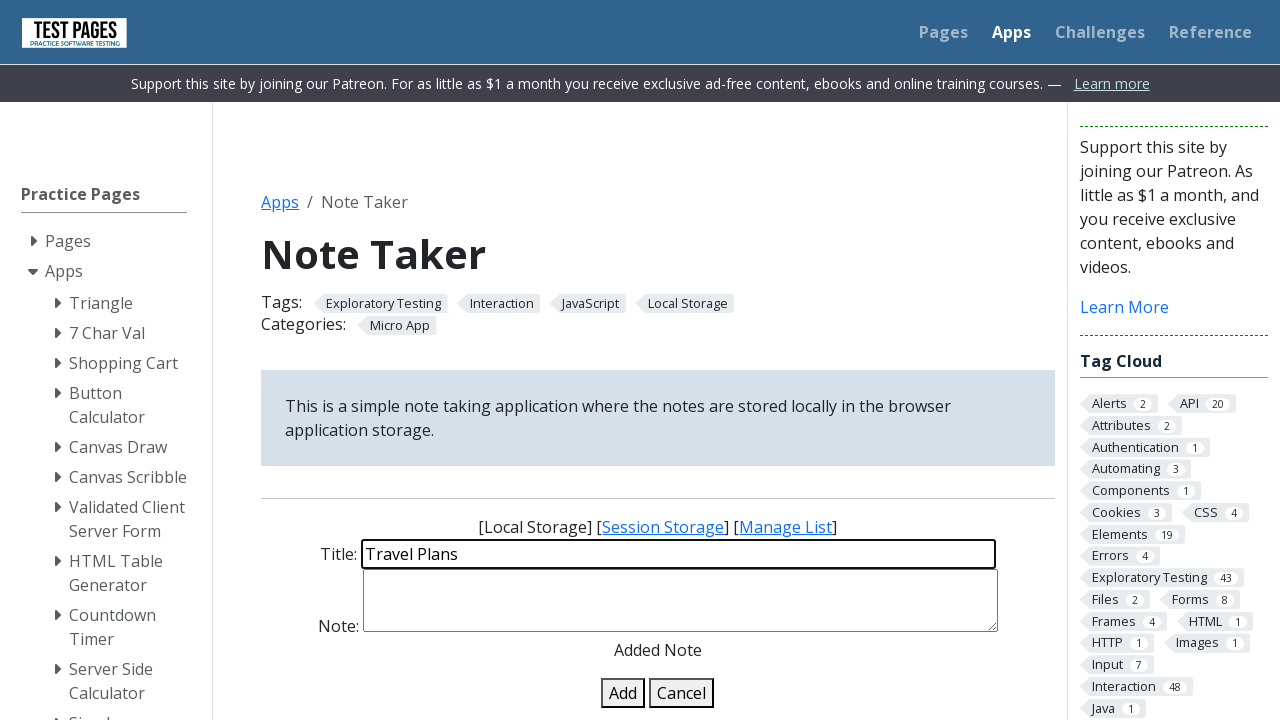

Filled note details field with 'Visit Tokyo in spring for cherry blossoms' on #note-details-input
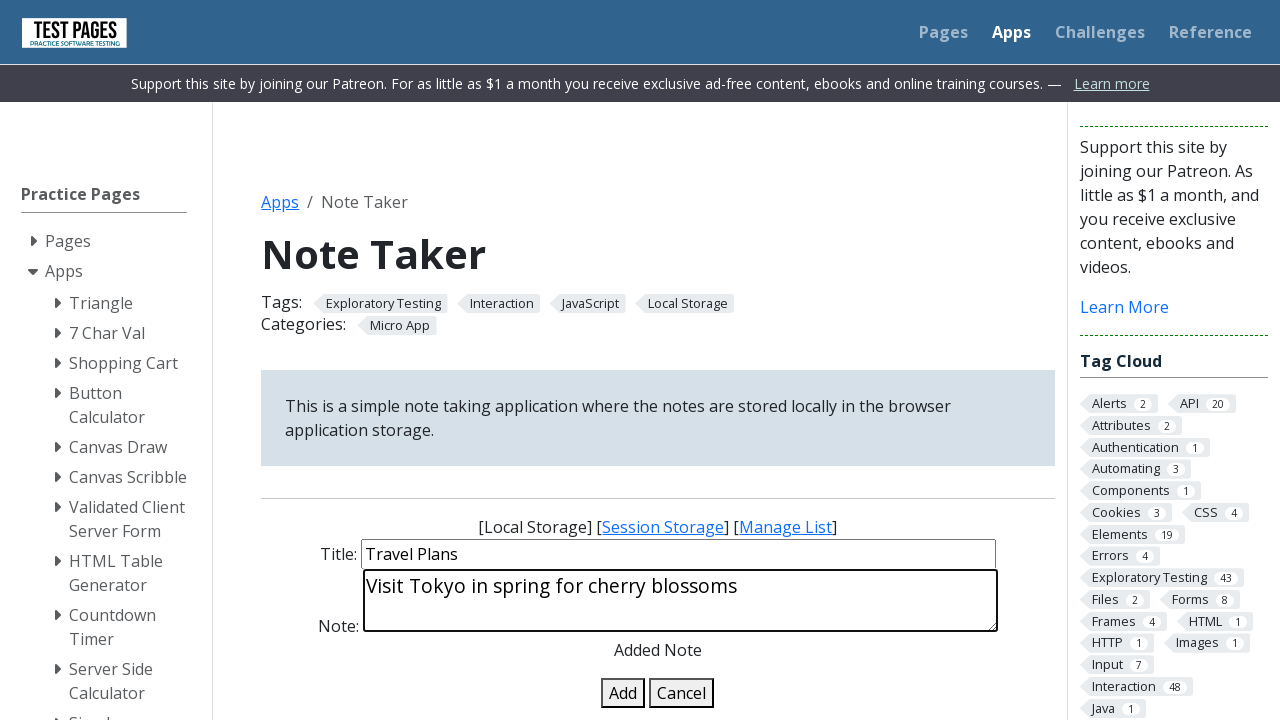

Clicked add note button to save note 'Travel Plans' at (623, 693) on #add-note
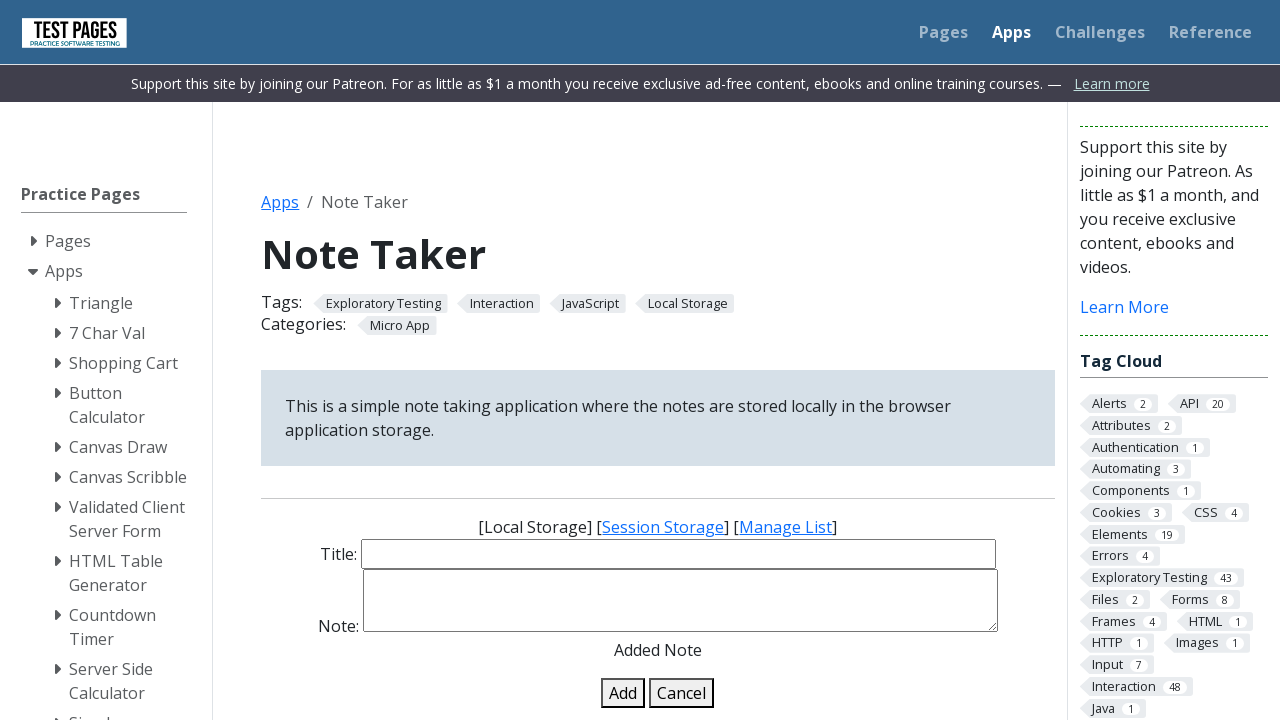

Filled note title field with 'Recipe Notes' on #note-title-input
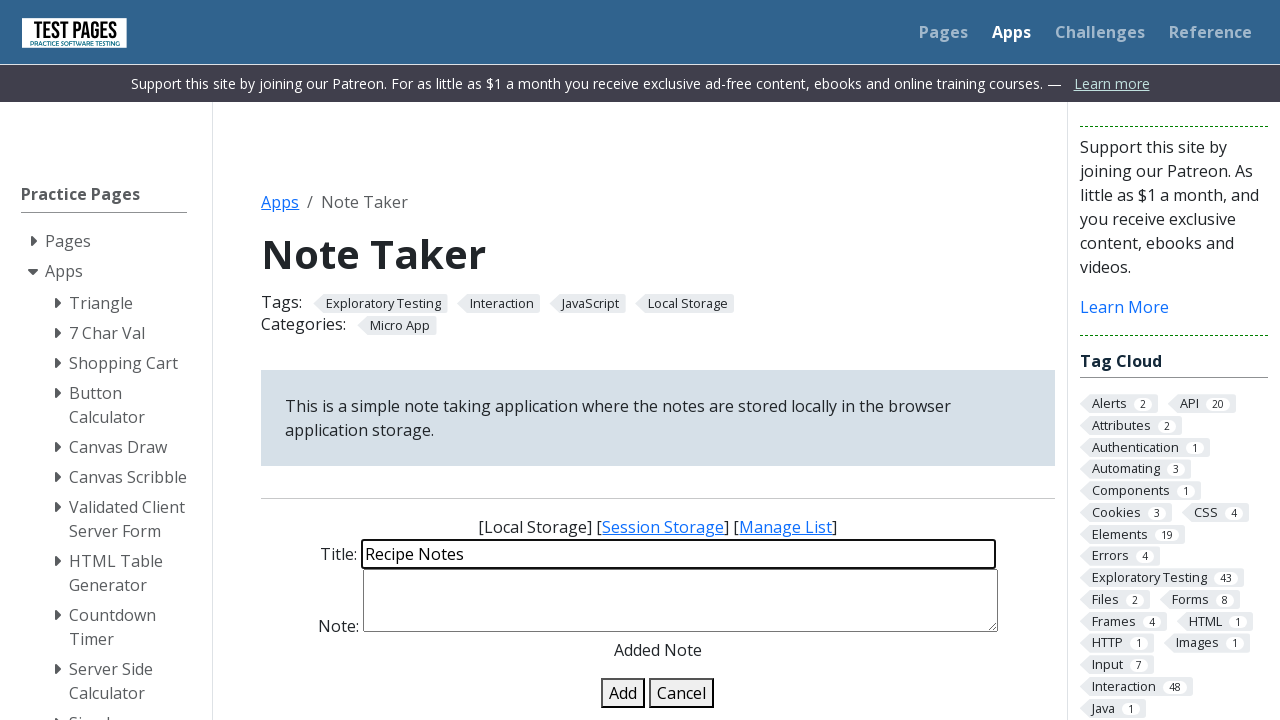

Filled note details field with 'Grandma's chocolate chip cookie recipe' on #note-details-input
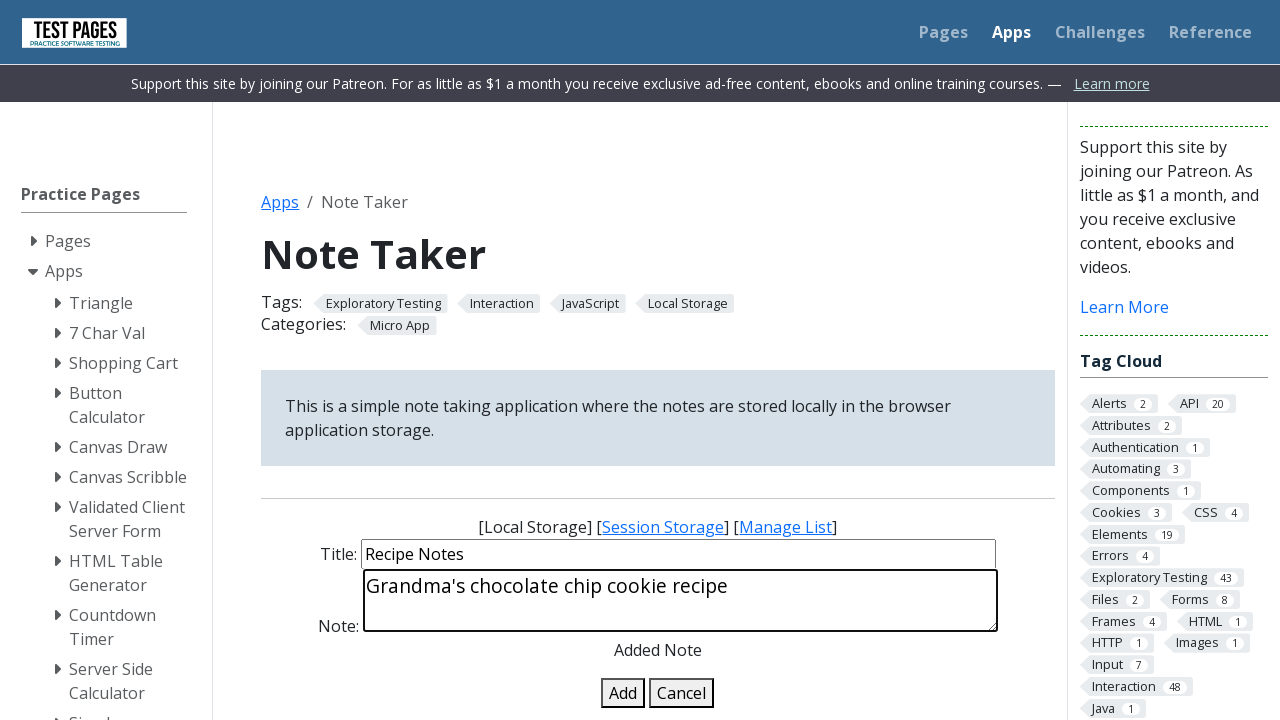

Clicked add note button to save note 'Recipe Notes' at (623, 693) on #add-note
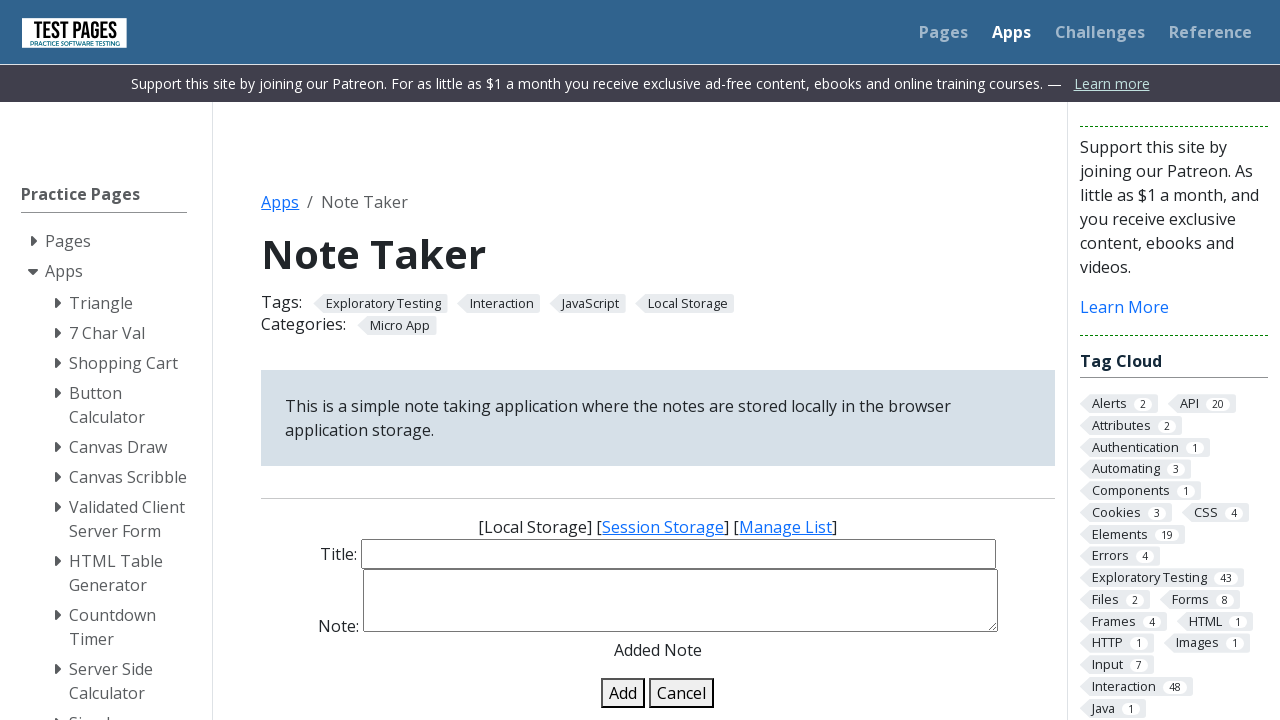

Filled note title field with 'Learning Goals' on #note-title-input
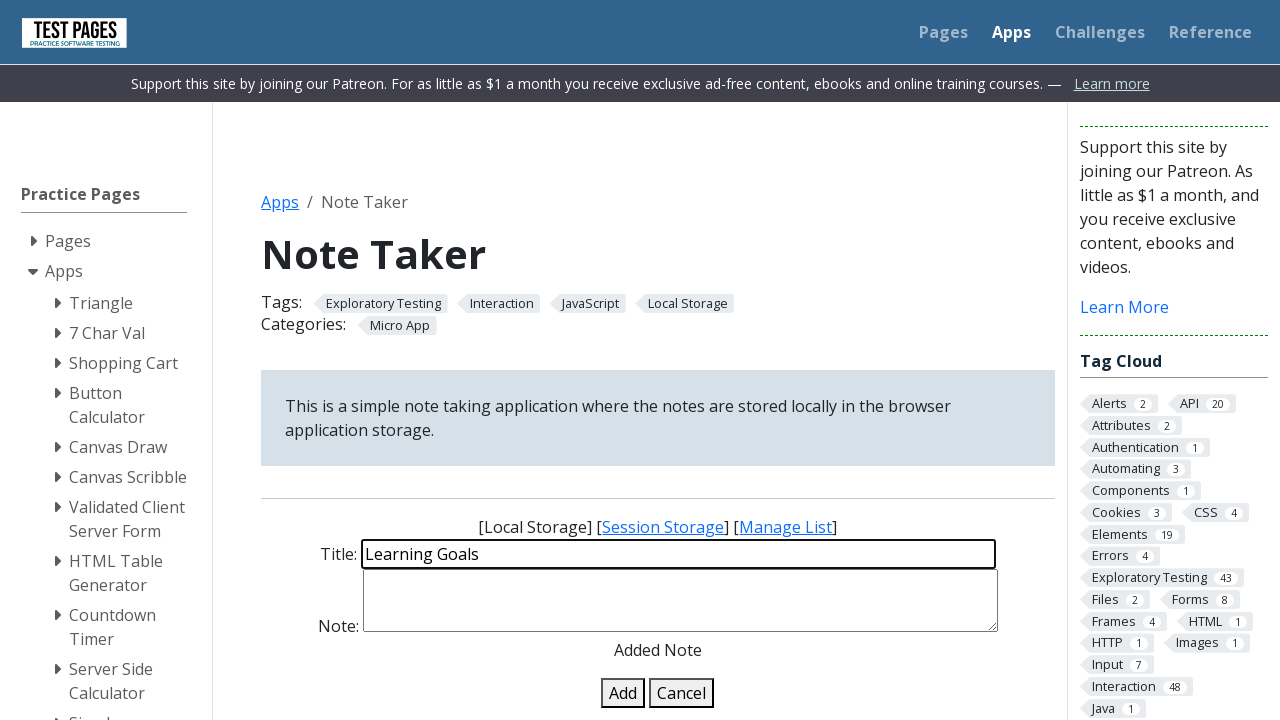

Filled note details field with 'Complete Playwright certification by December' on #note-details-input
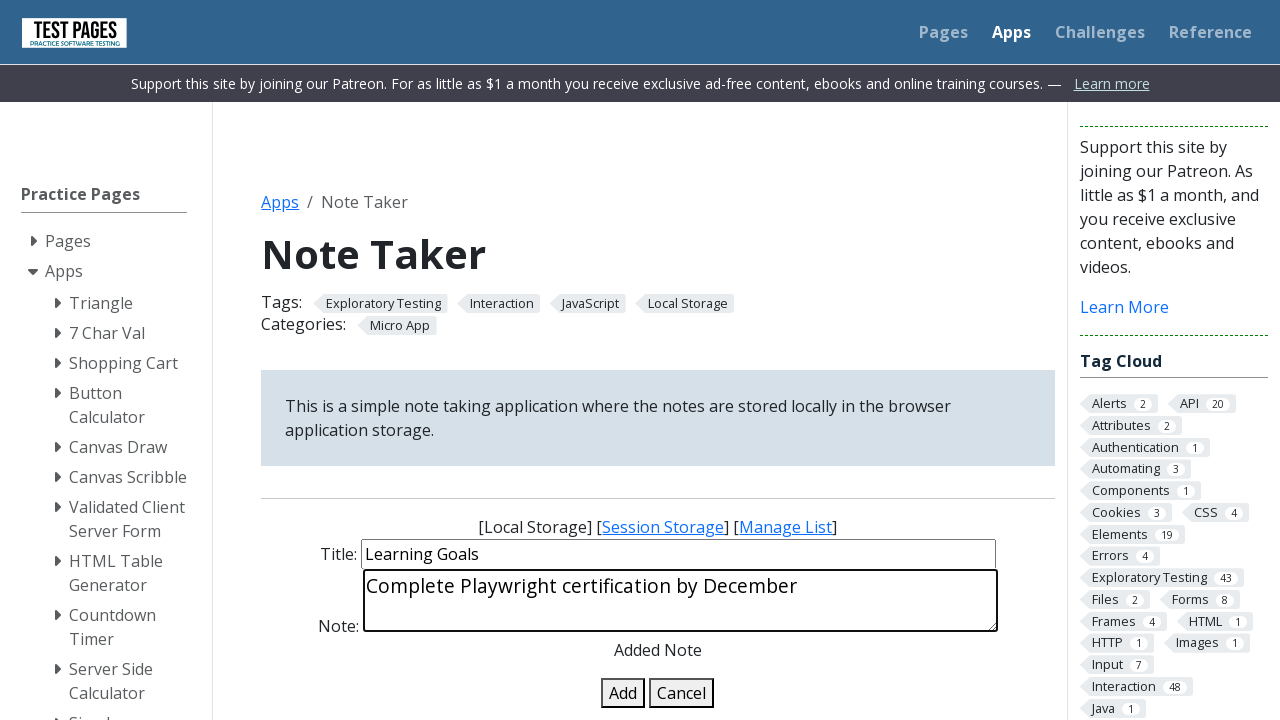

Clicked add note button to save note 'Learning Goals' at (623, 693) on #add-note
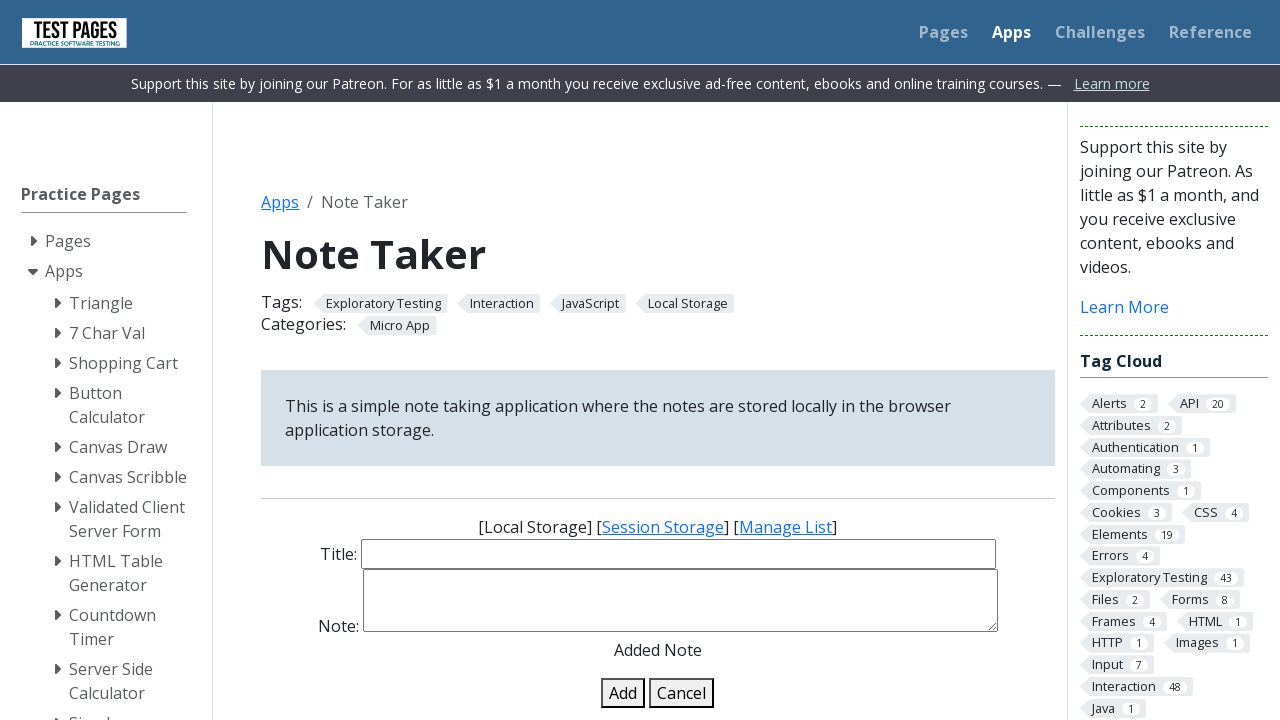

Filled note title field with 'Birthday Reminders' on #note-title-input
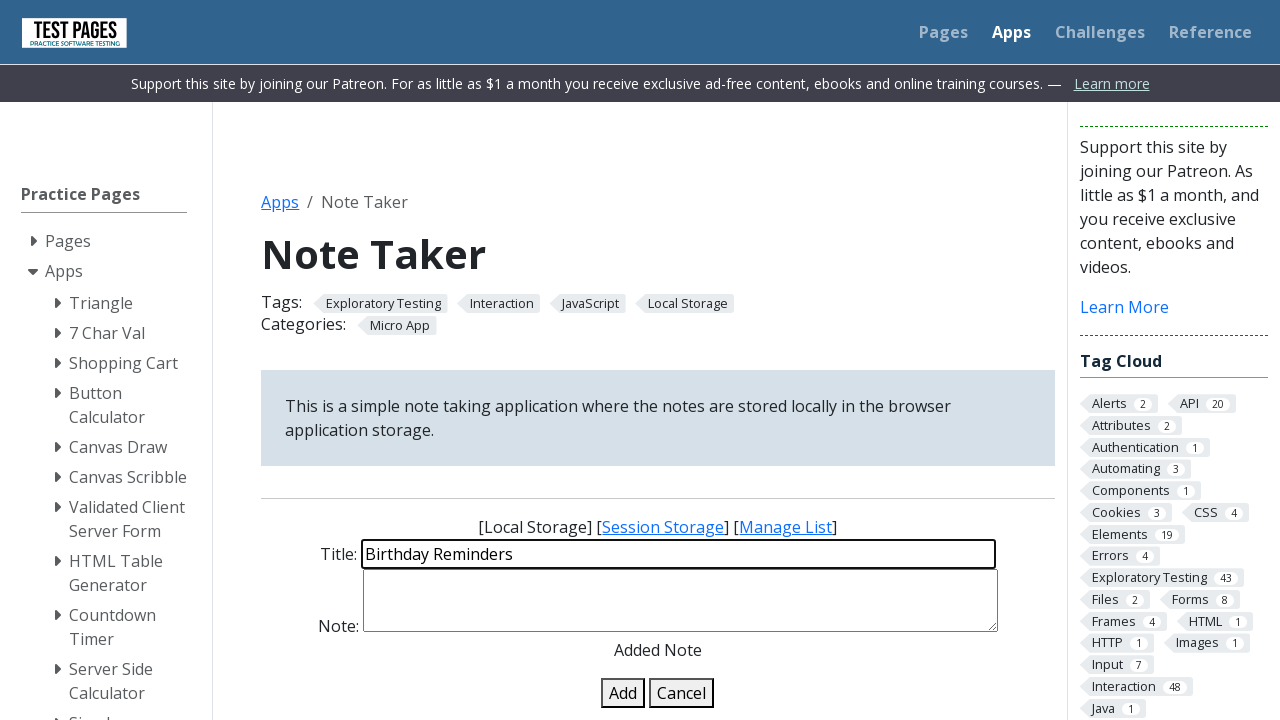

Filled note details field with 'Mom's birthday is on March 15th' on #note-details-input
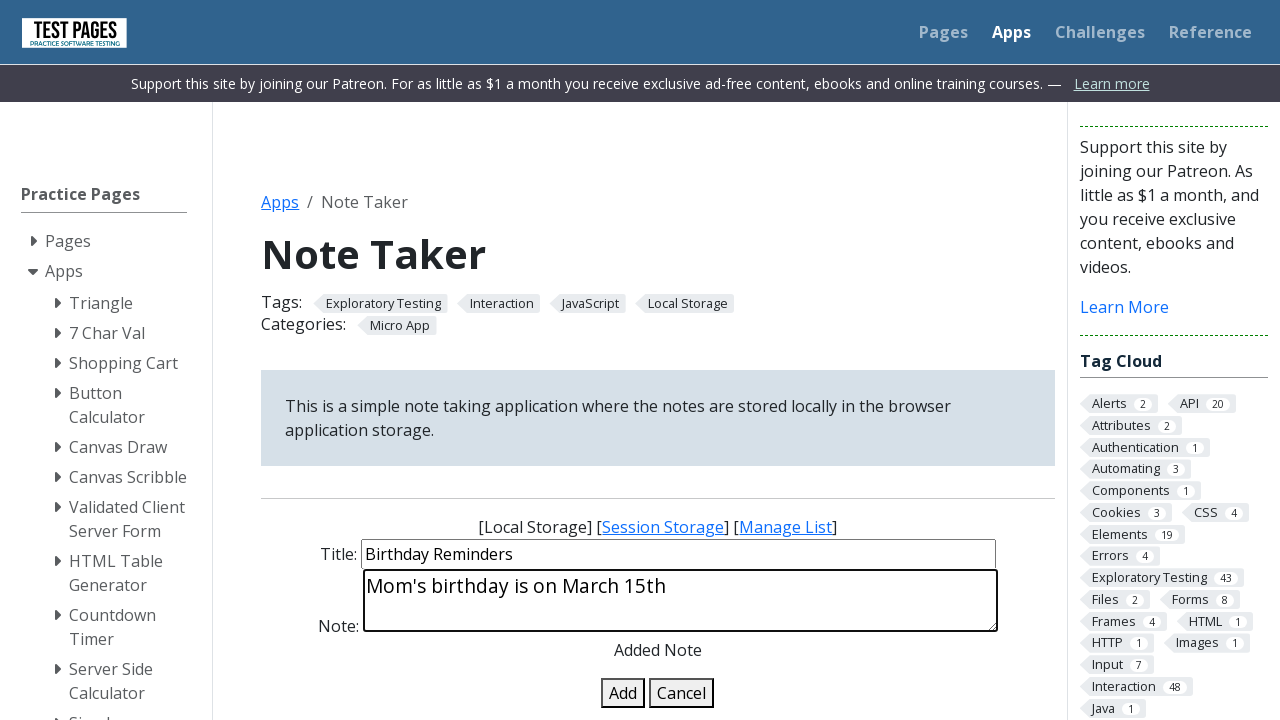

Clicked add note button to save note 'Birthday Reminders' at (623, 693) on #add-note
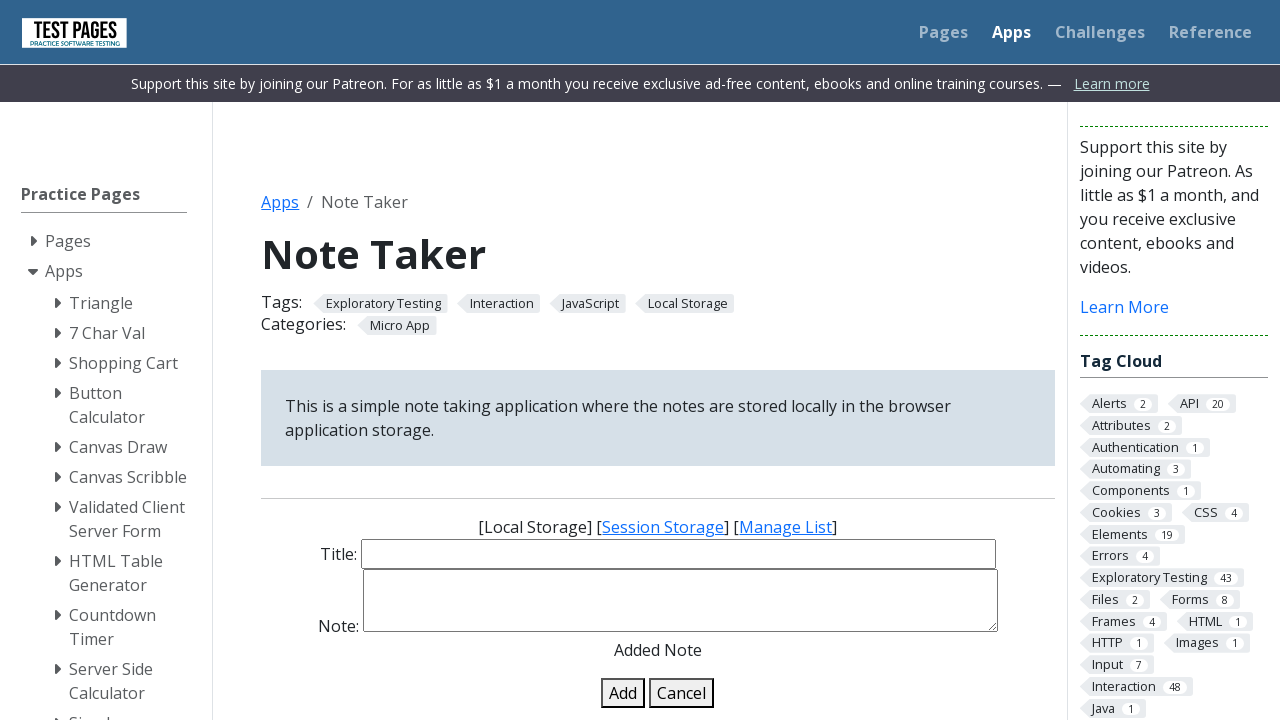

Filled note title field with 'Daily Tasks' on #note-title-input
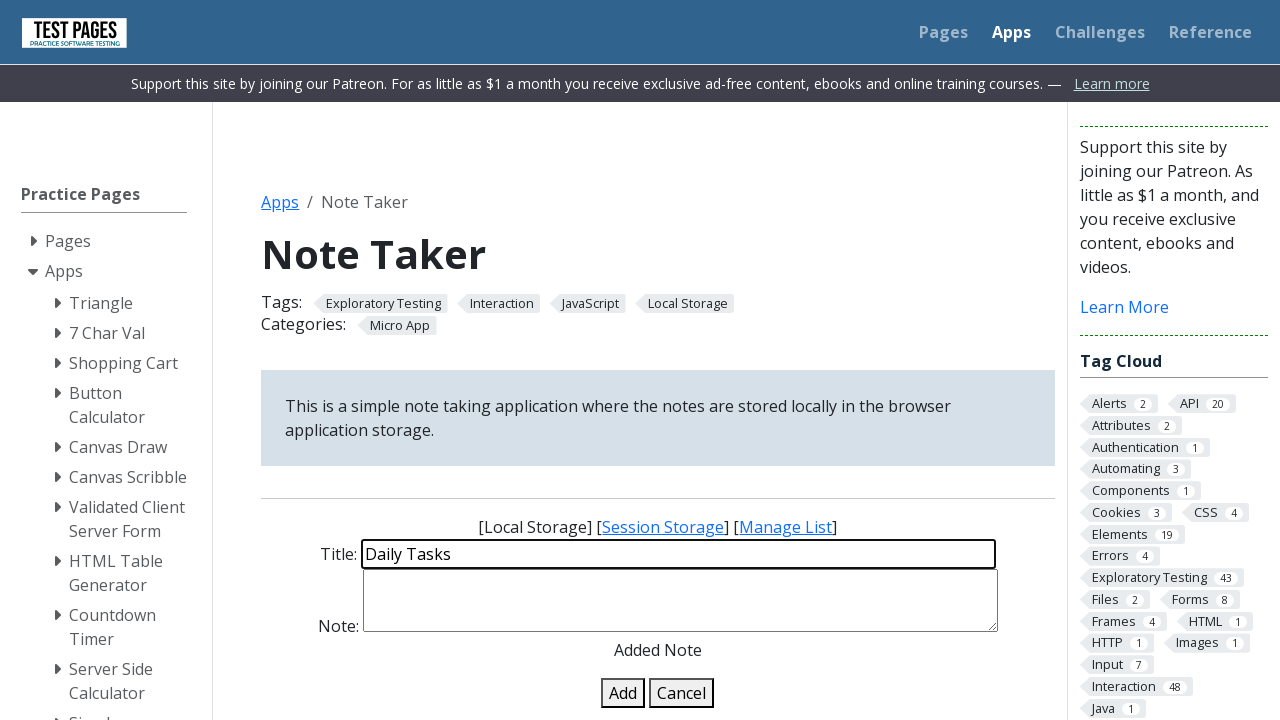

Filled note details field with 'Review PRs, update documentation, team standup' on #note-details-input
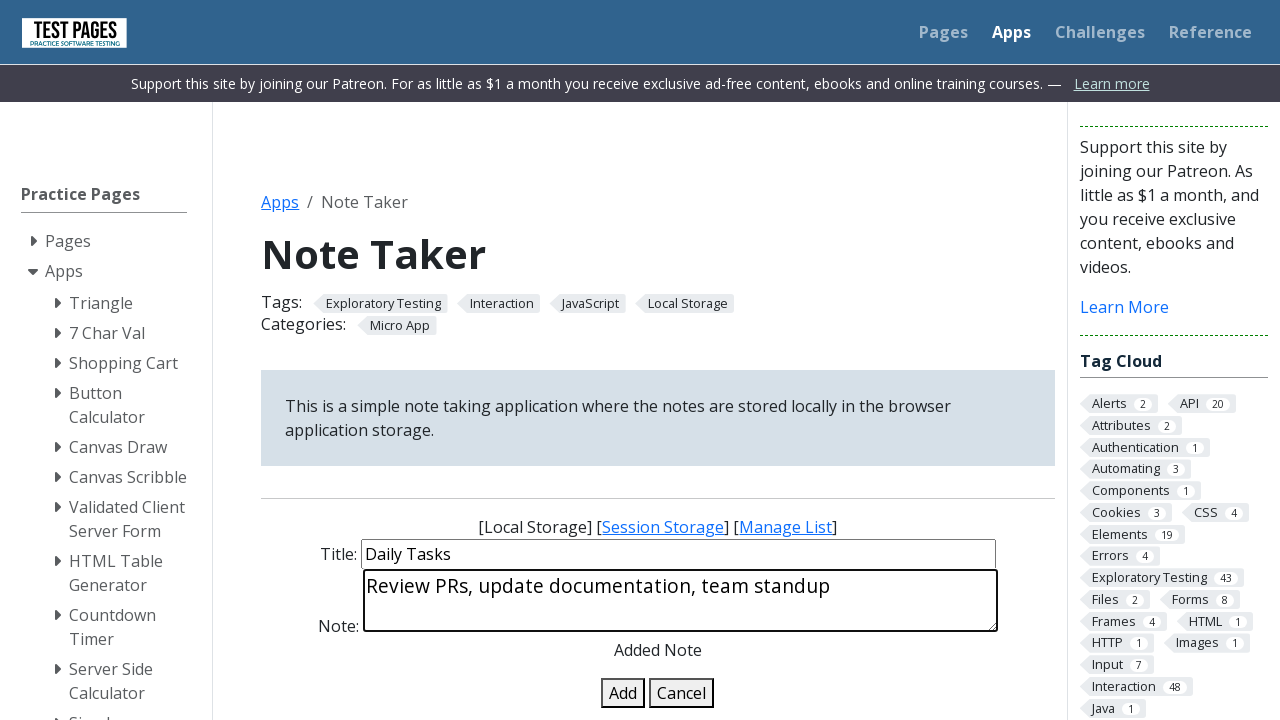

Clicked add note button to save note 'Daily Tasks' at (623, 693) on #add-note
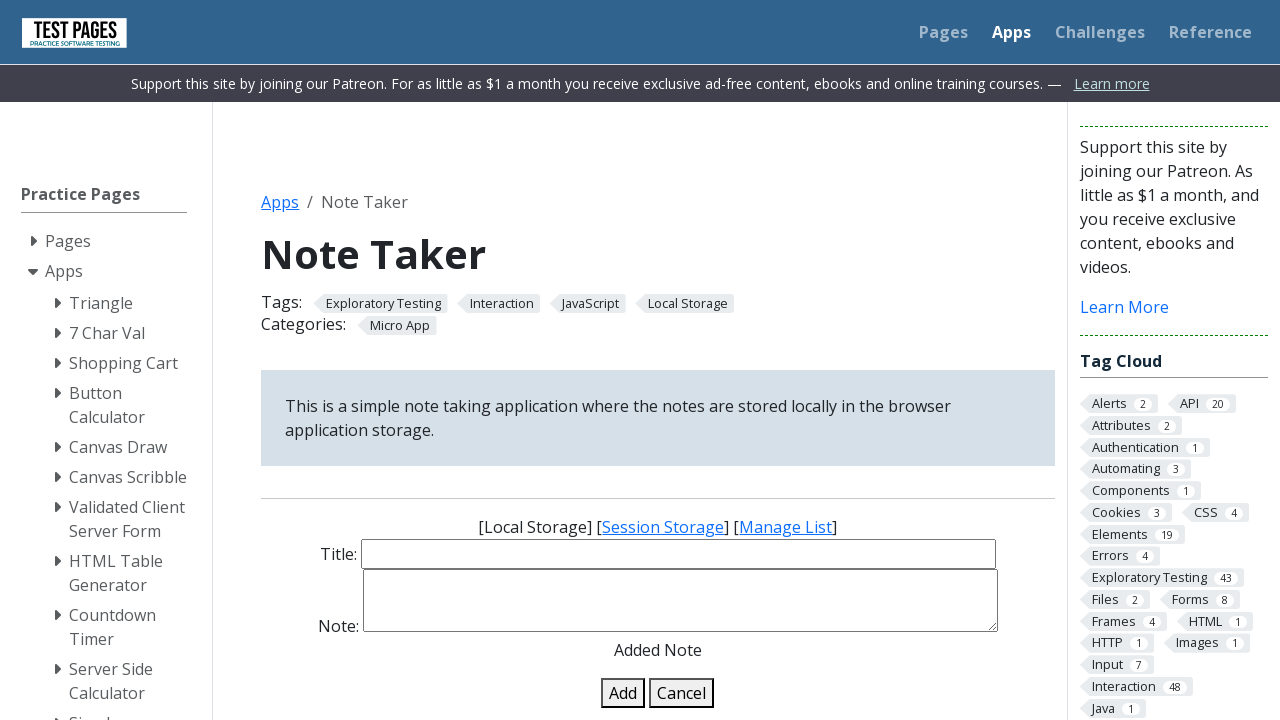

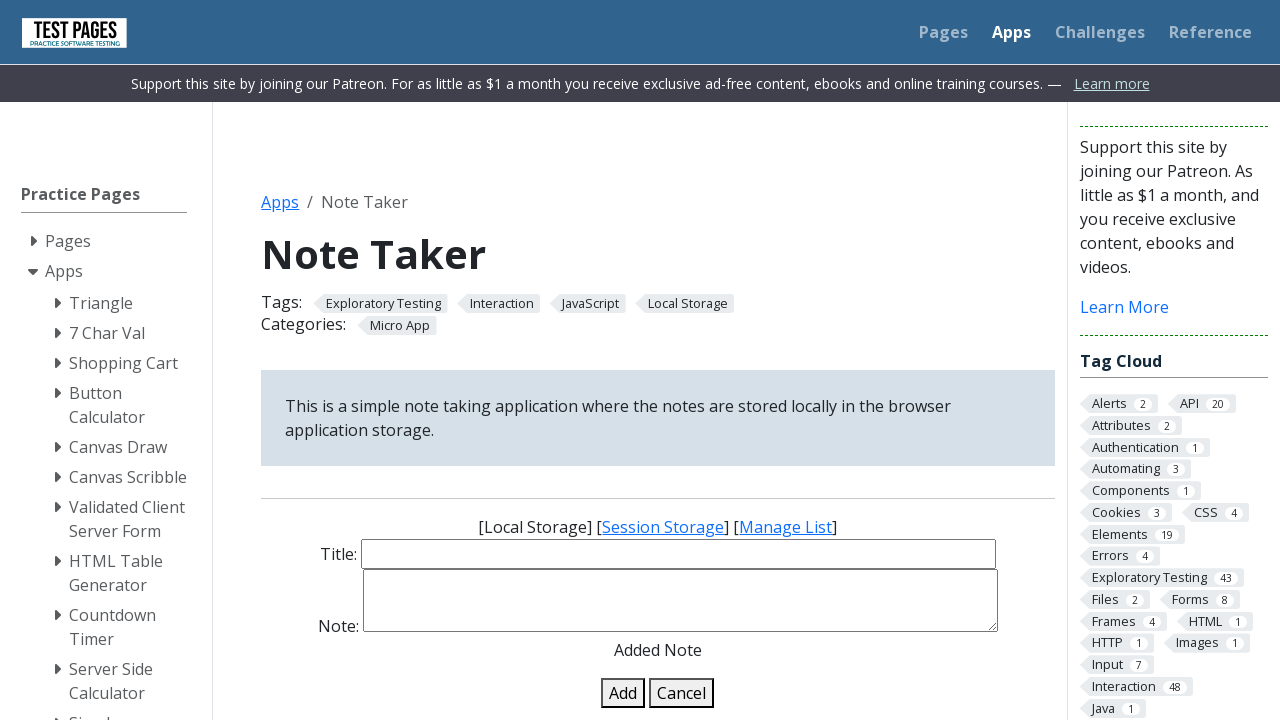